Tests that the Clear completed button is displayed with correct text after completing an item

Starting URL: https://demo.playwright.dev/todomvc

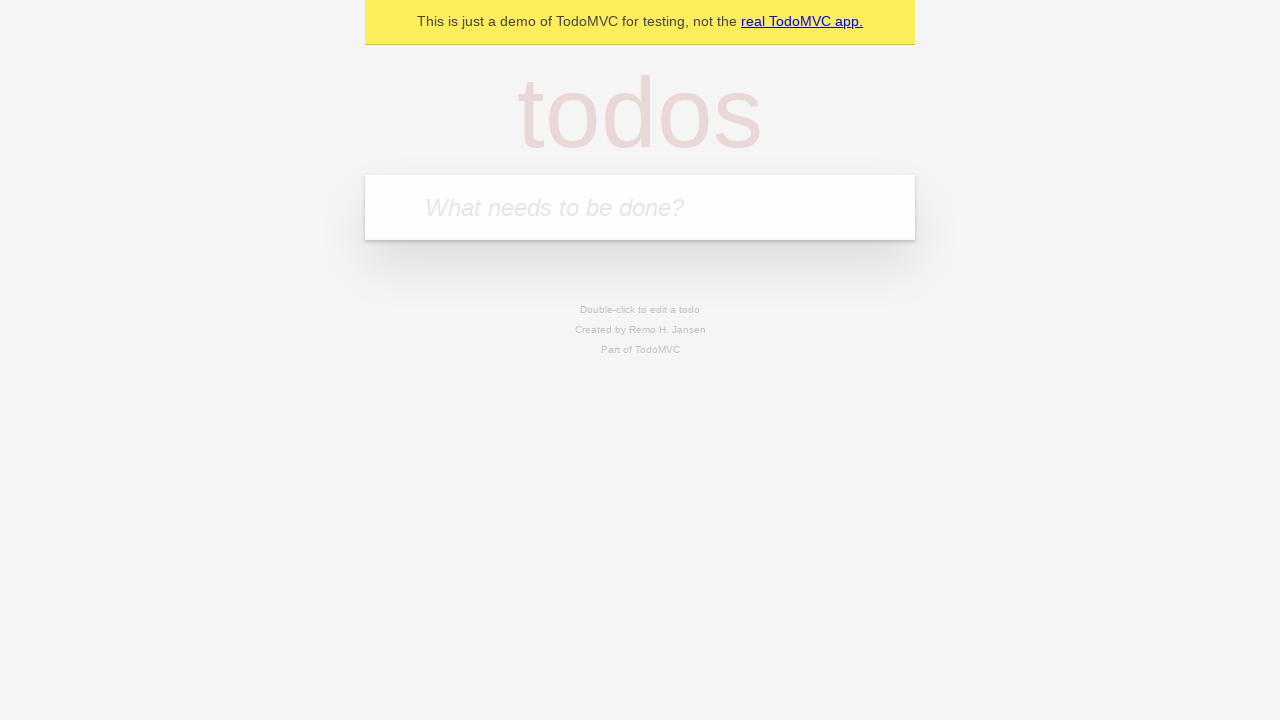

Filled todo input with 'buy some cheese' on internal:attr=[placeholder="What needs to be done?"i]
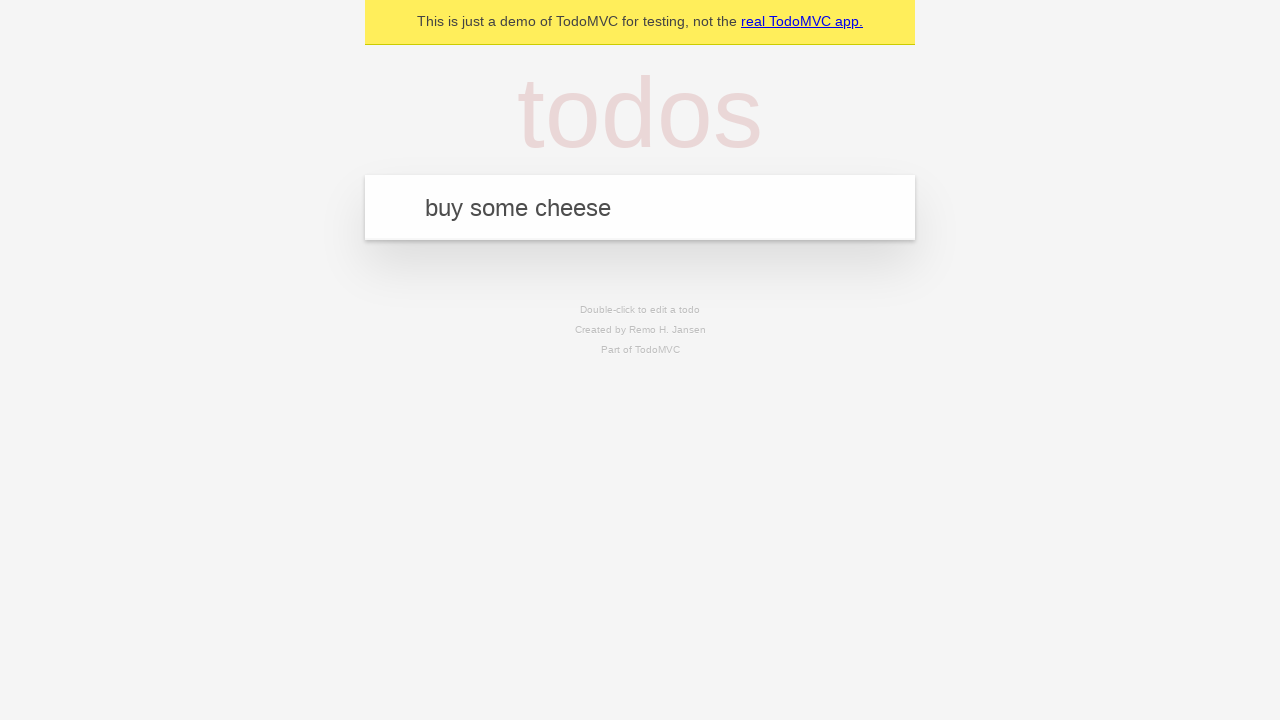

Pressed Enter to create todo 'buy some cheese' on internal:attr=[placeholder="What needs to be done?"i]
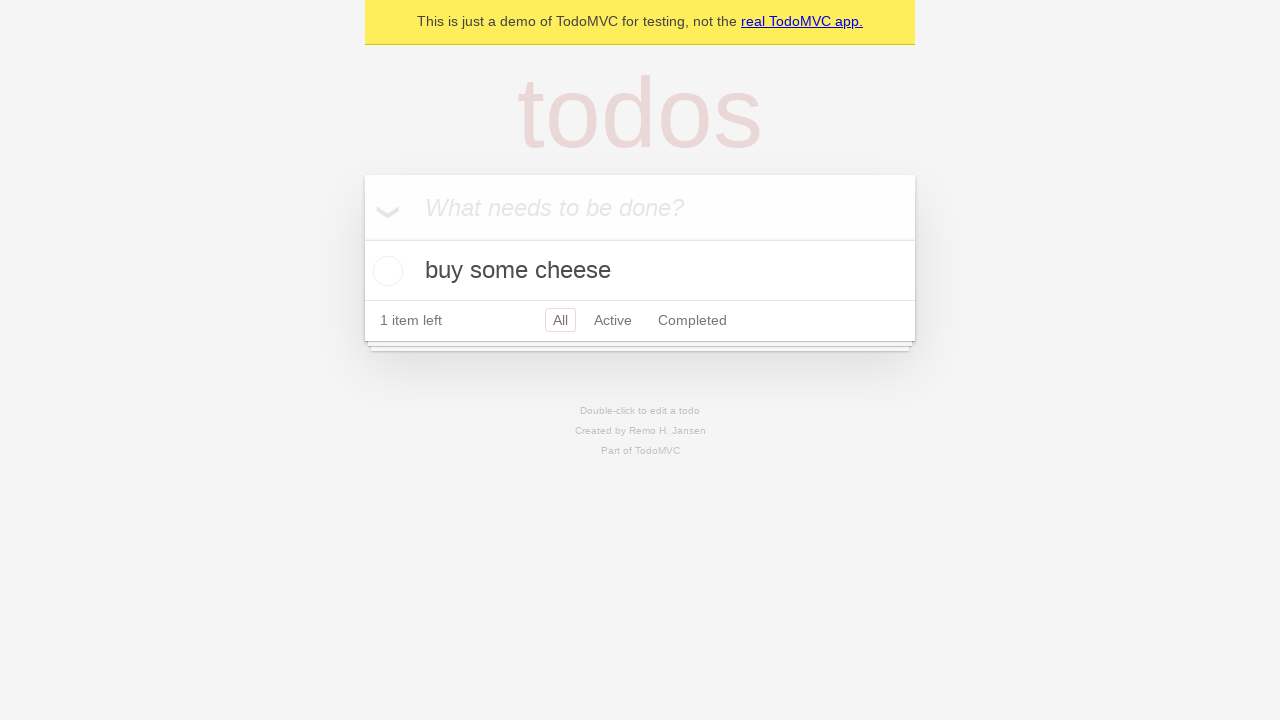

Filled todo input with 'feed the cat' on internal:attr=[placeholder="What needs to be done?"i]
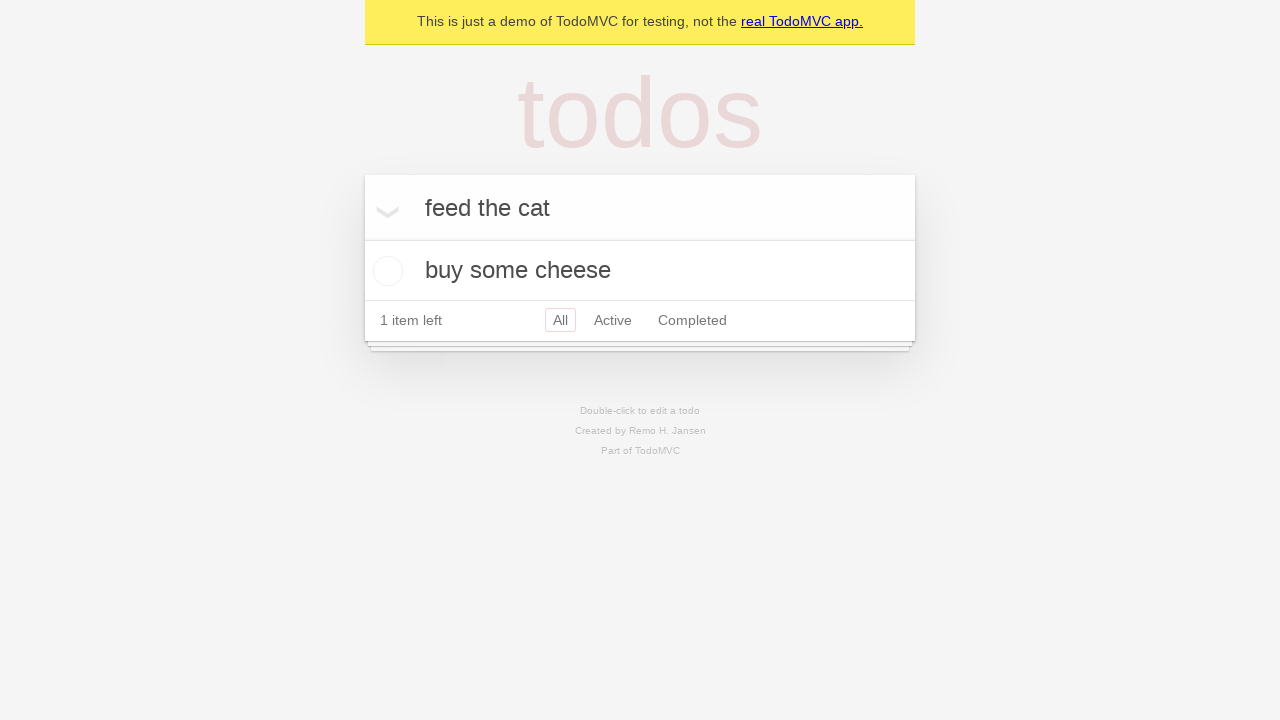

Pressed Enter to create todo 'feed the cat' on internal:attr=[placeholder="What needs to be done?"i]
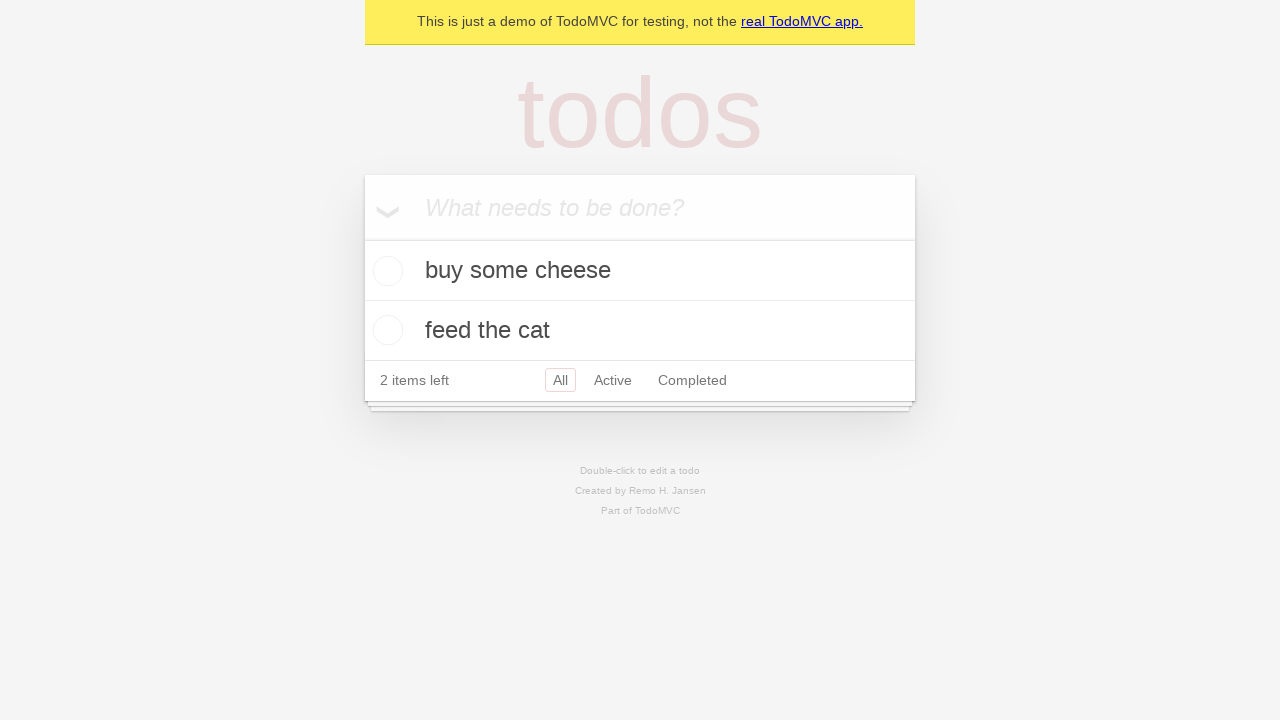

Filled todo input with 'book a doctors appointment' on internal:attr=[placeholder="What needs to be done?"i]
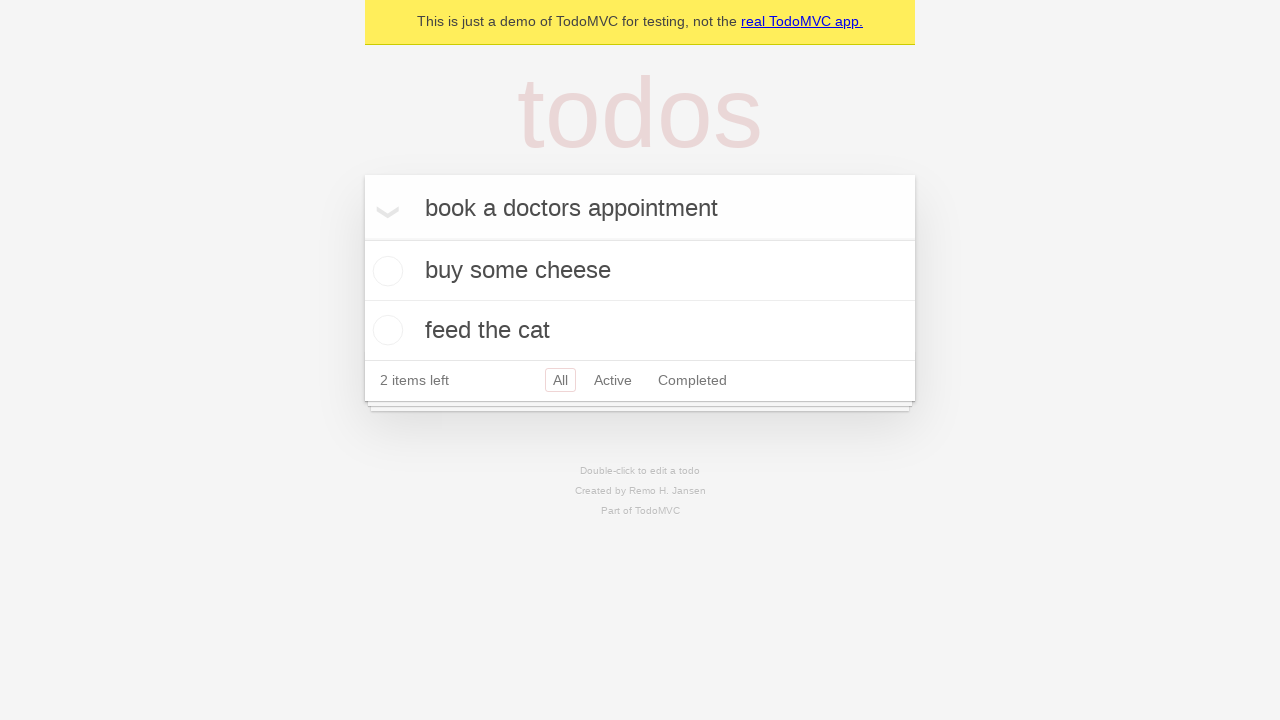

Pressed Enter to create todo 'book a doctors appointment' on internal:attr=[placeholder="What needs to be done?"i]
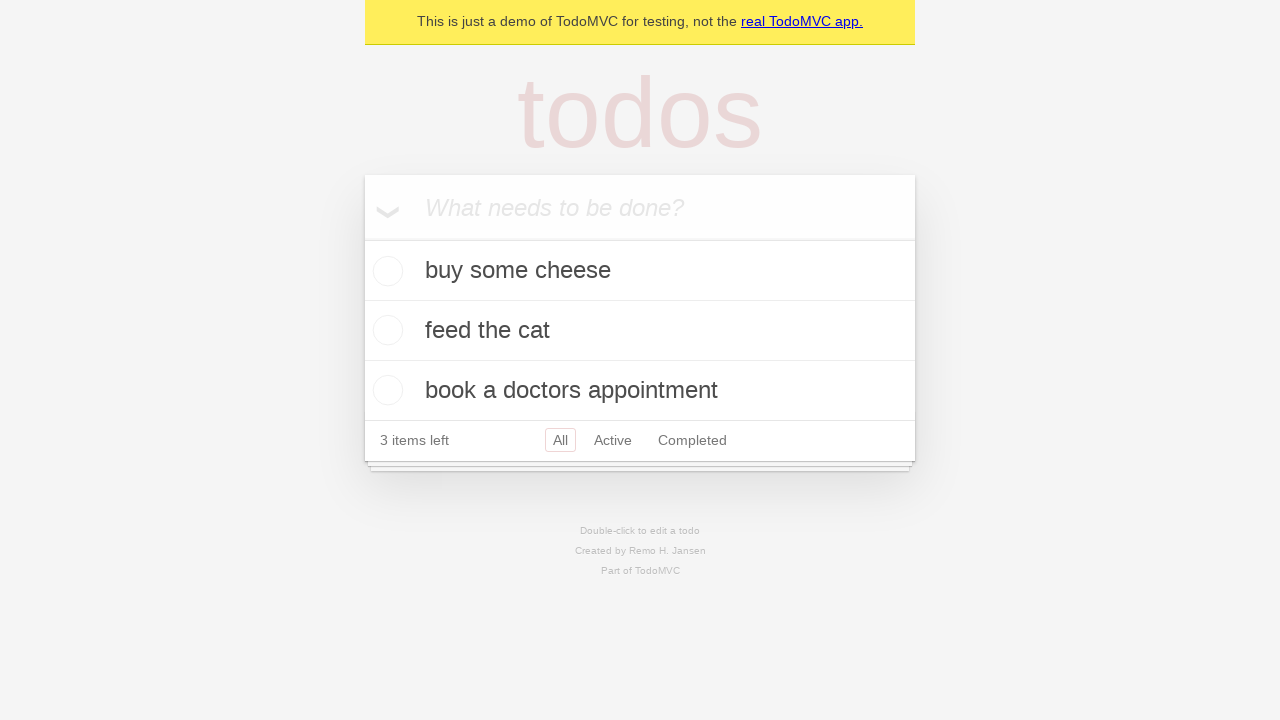

Waited for all 3 todos to appear in the list
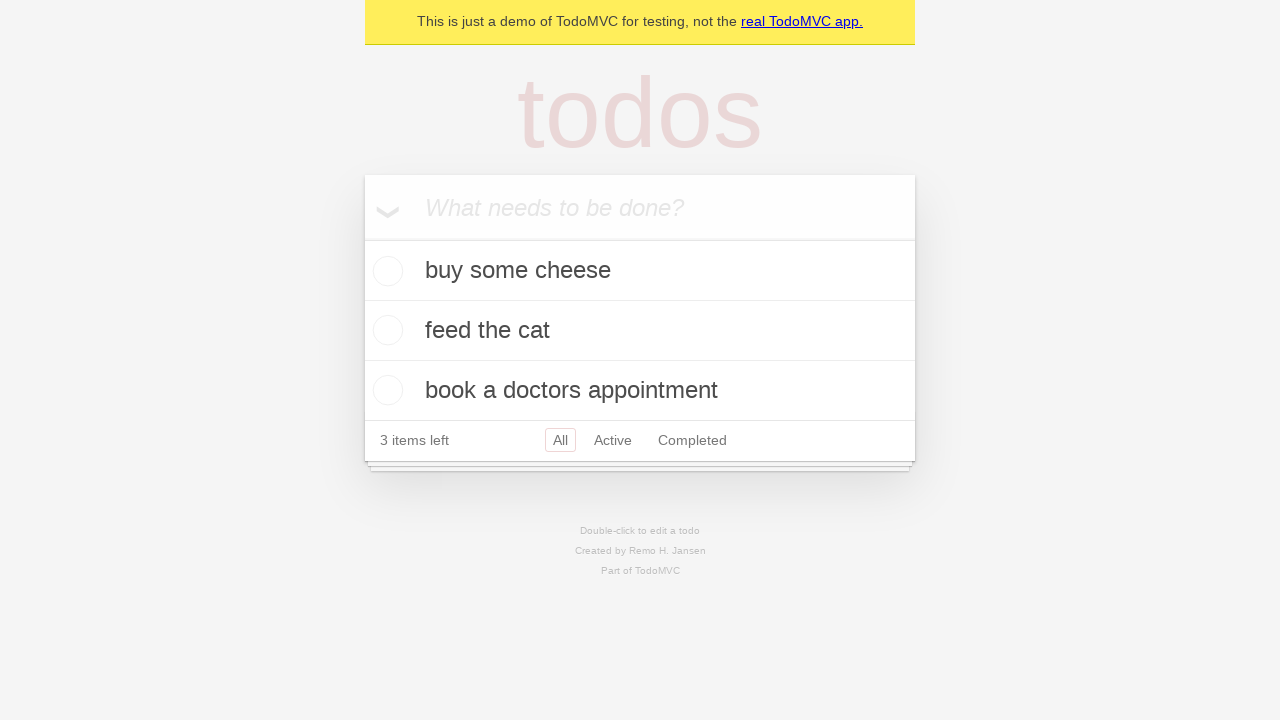

Checked the first todo item at (385, 271) on .todo-list li .toggle >> nth=0
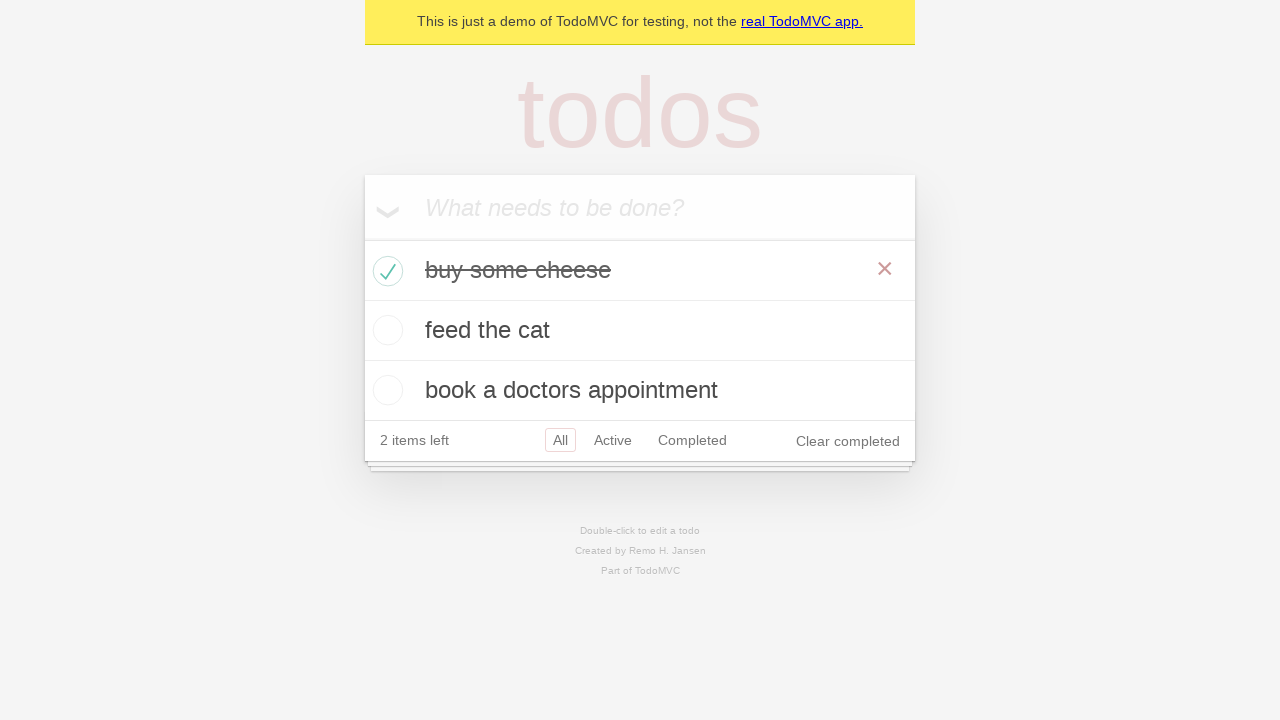

Clear completed button appeared with correct text
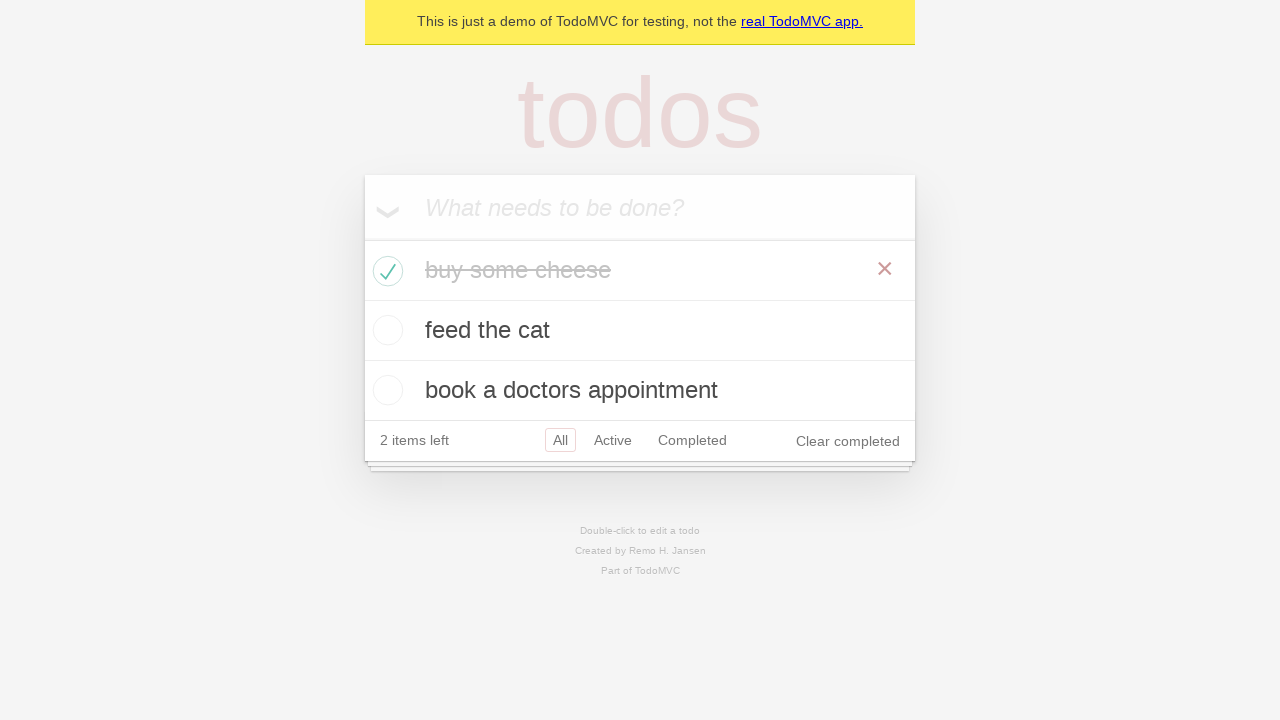

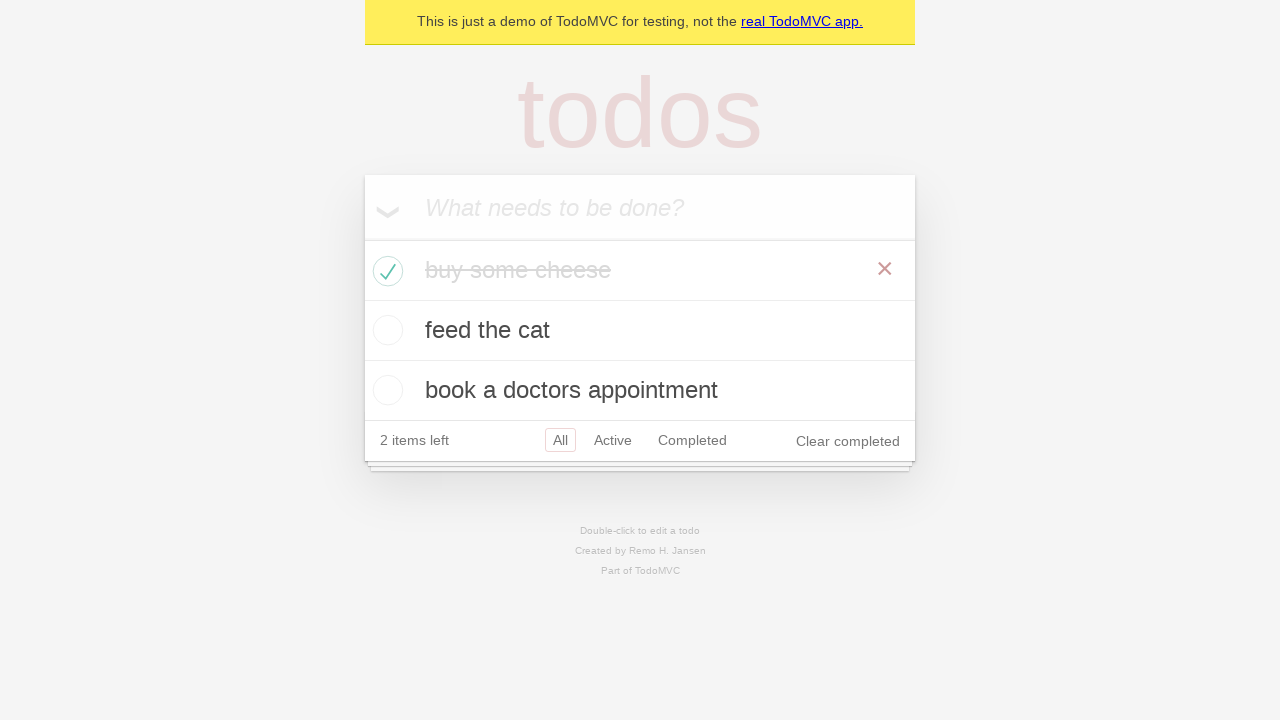